Navigates to the Nykaa e-commerce website homepage and waits for the page to load.

Starting URL: https://www.nykaa.com/

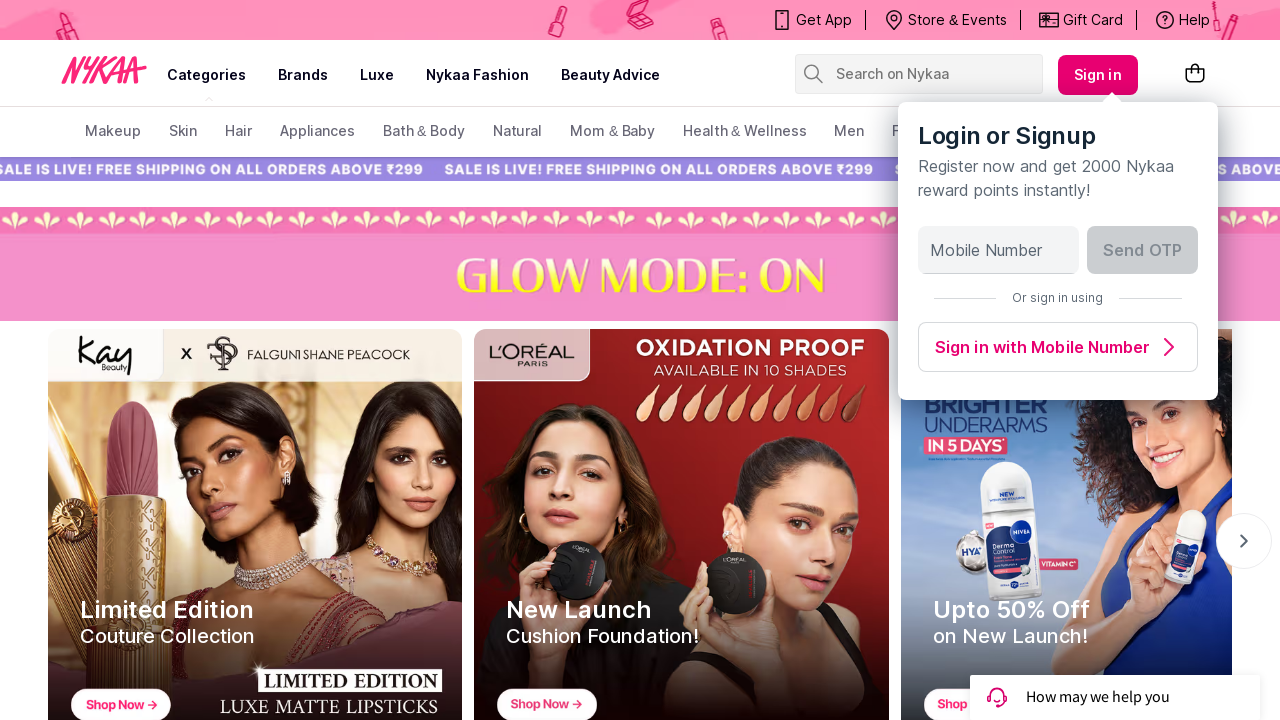

Waited for Nykaa homepage to fully load with networkidle state
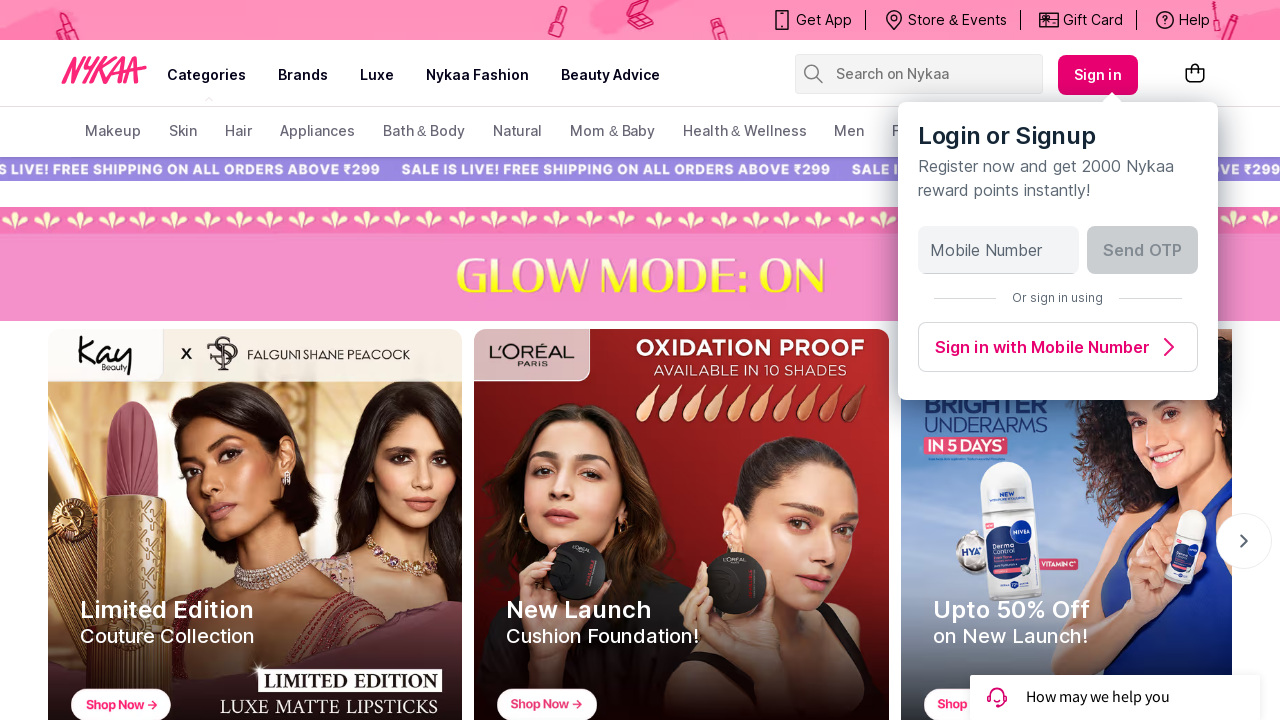

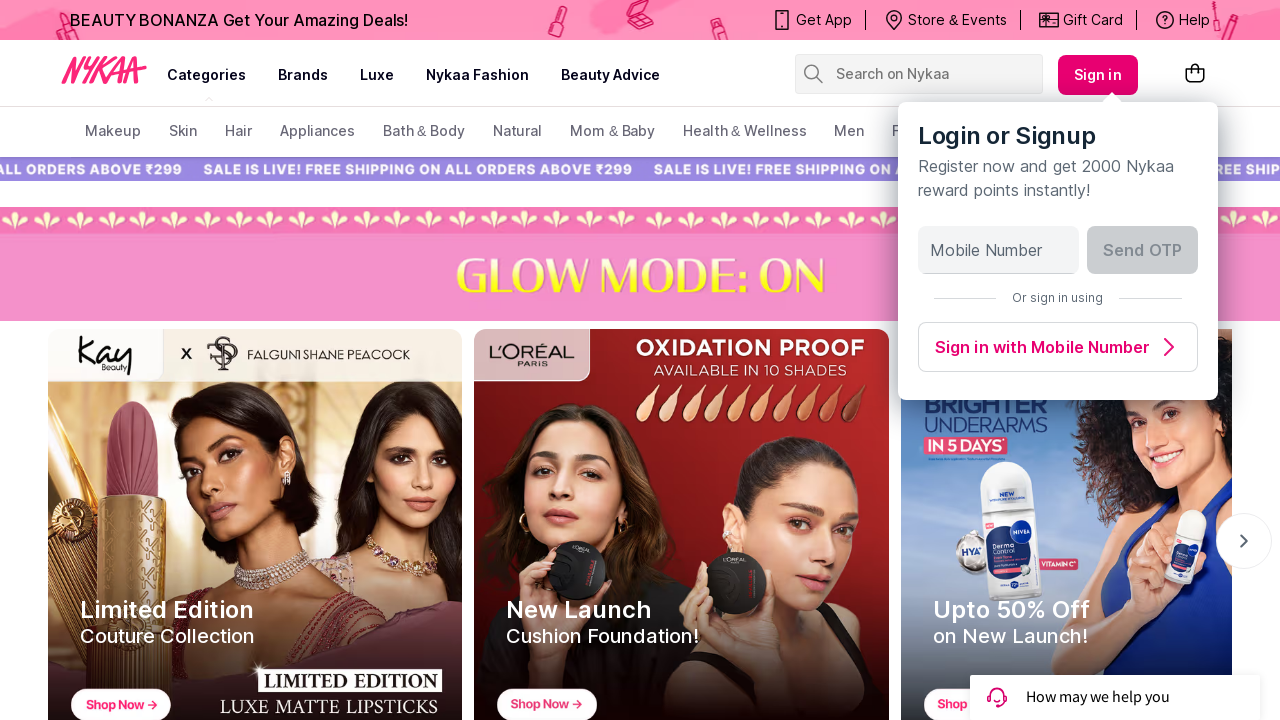